Tests drag and drop functionality on jQuery UI demo page by dragging an element and dropping it onto a target area

Starting URL: https://jqueryui.com/droppable/

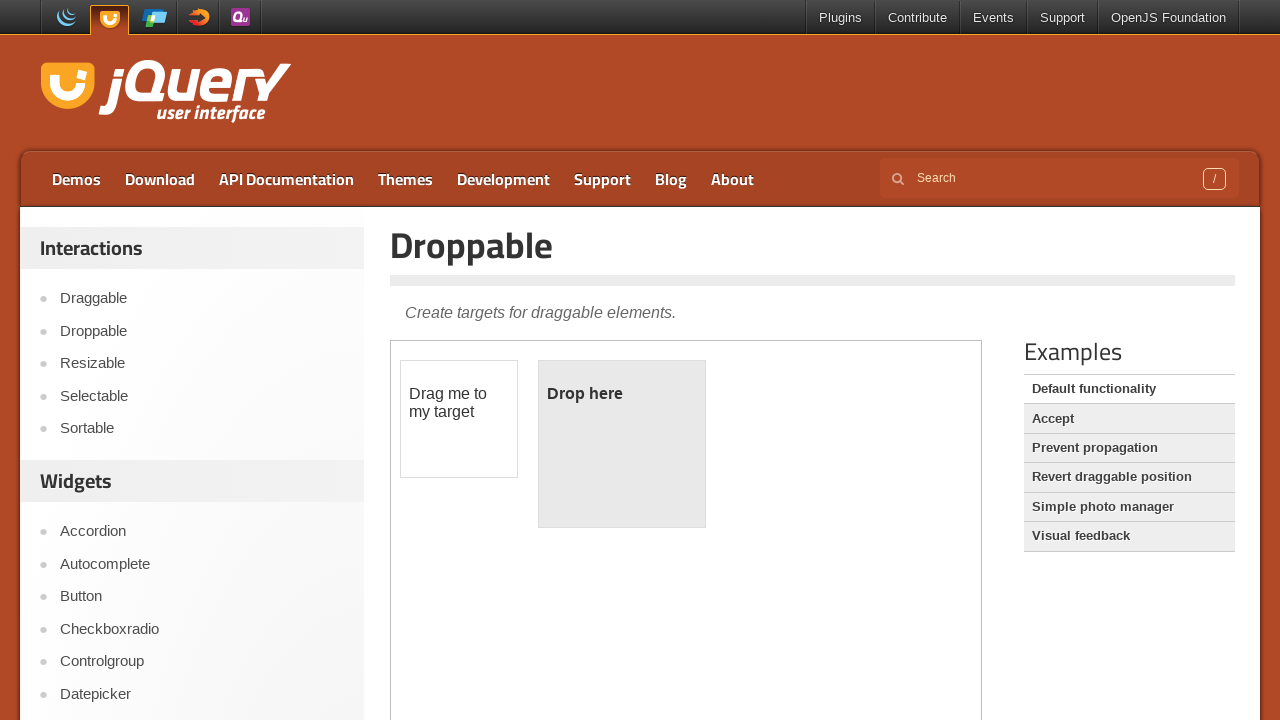

Located the iframe containing the jQuery UI droppable demo
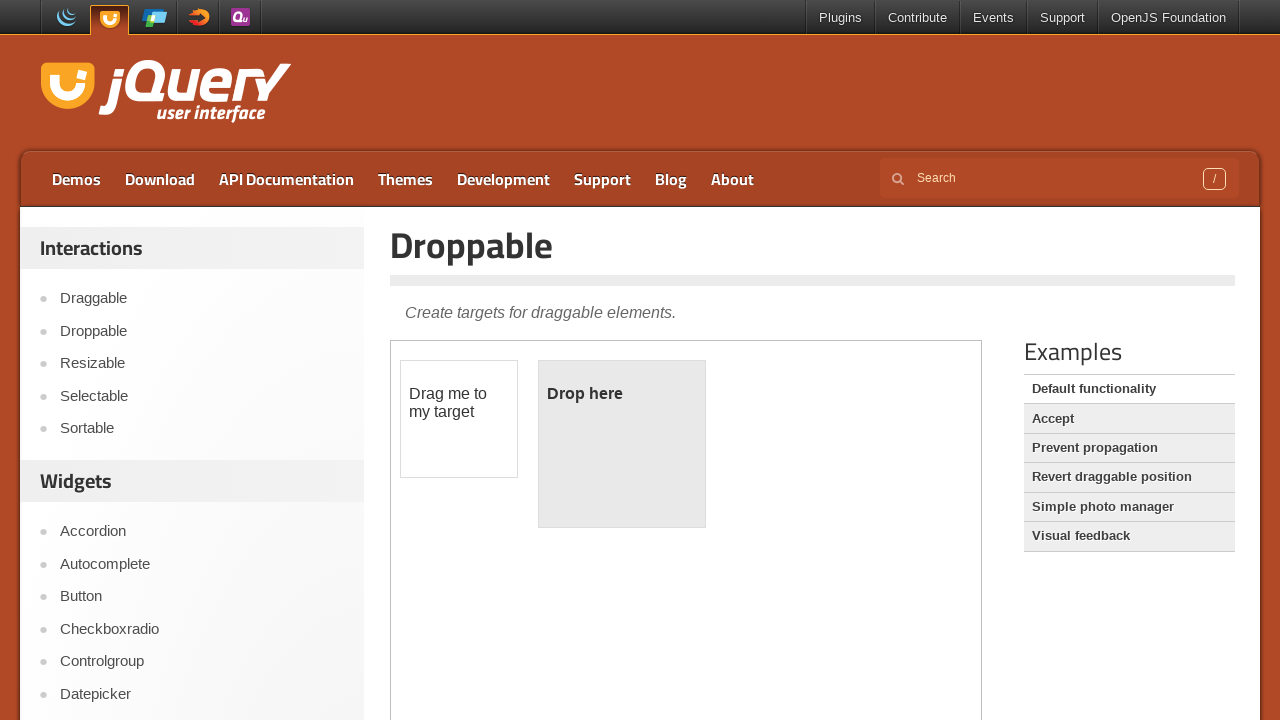

Located the draggable source element
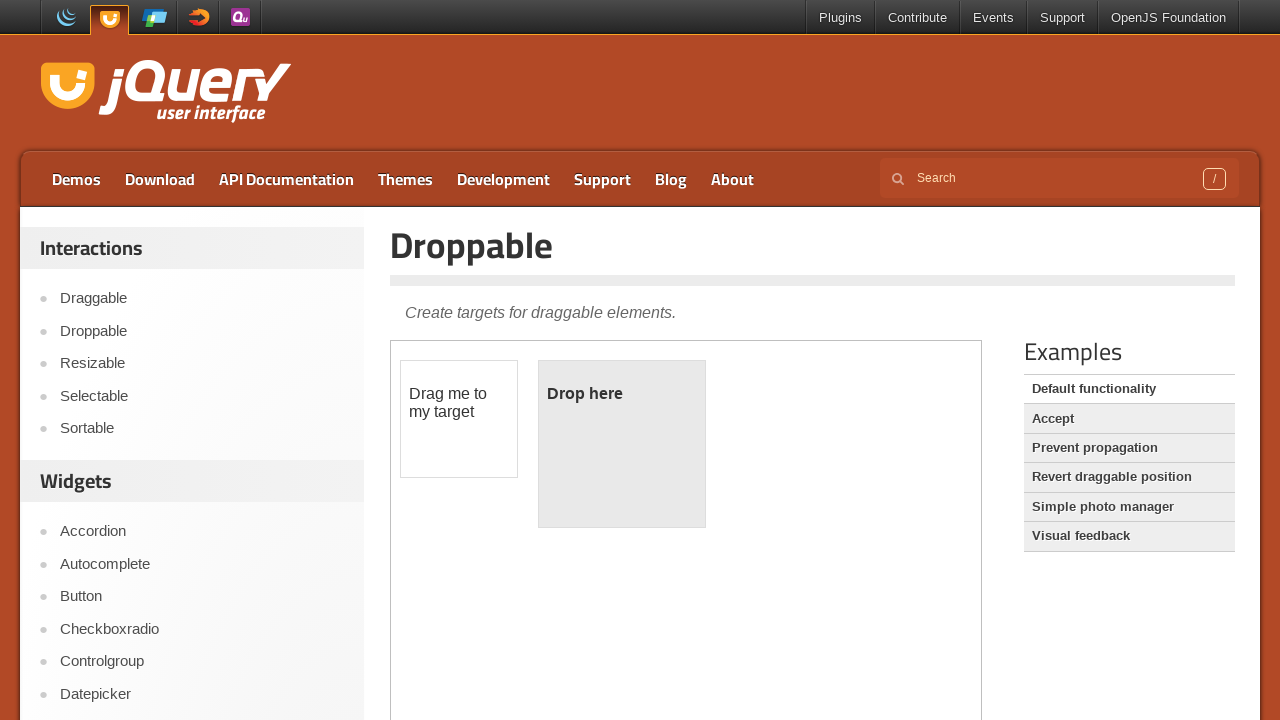

Located the droppable target element
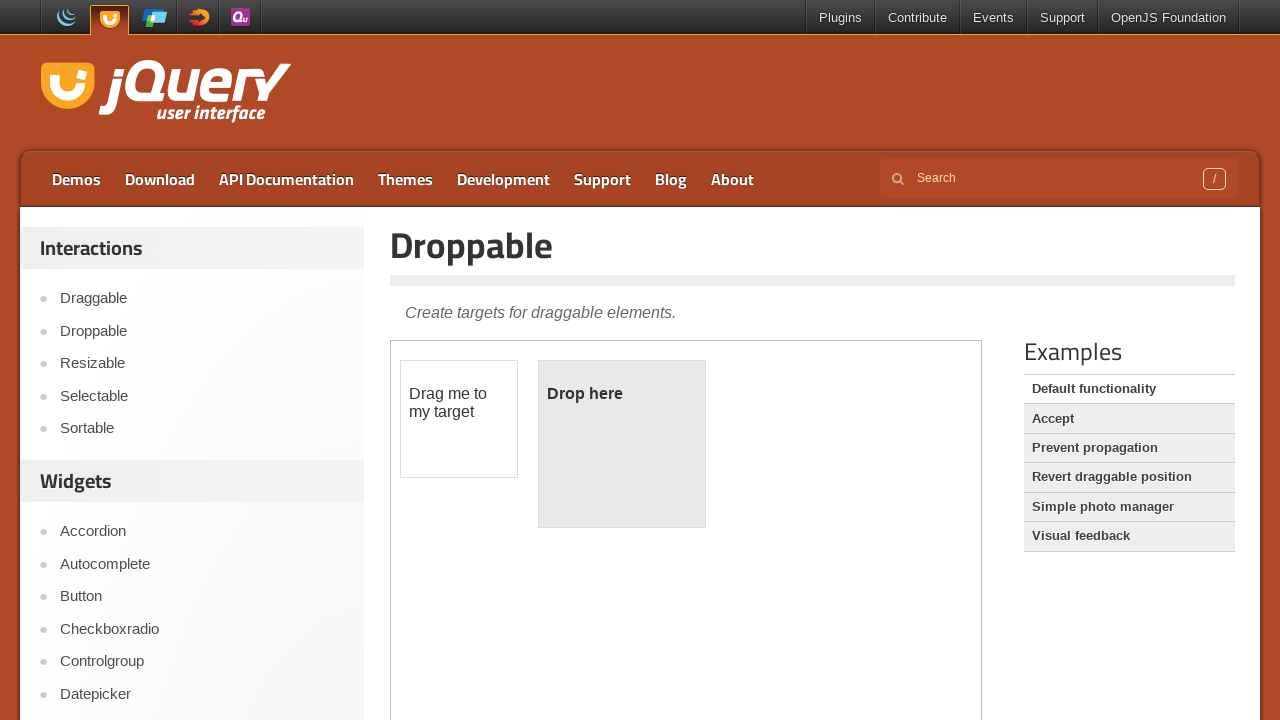

Dragged source element and dropped it onto target area at (622, 444)
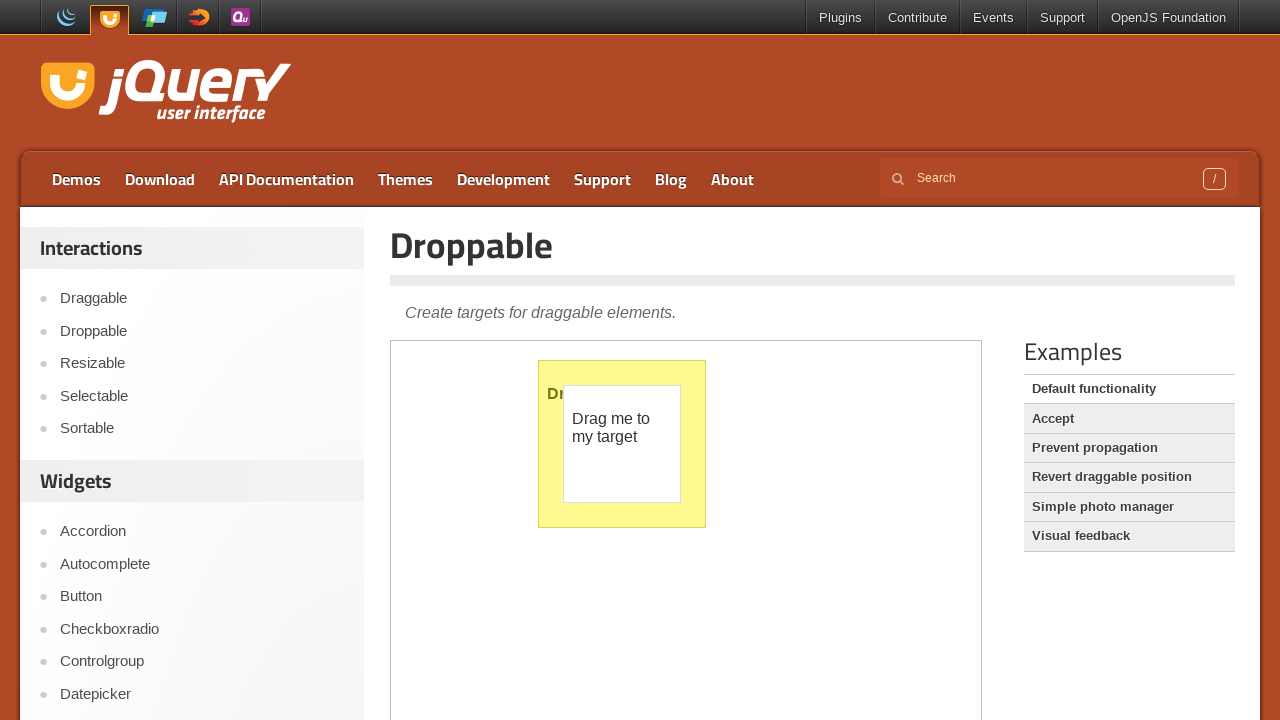

Verified that drop was successful - 'Dropped!' text found in target element
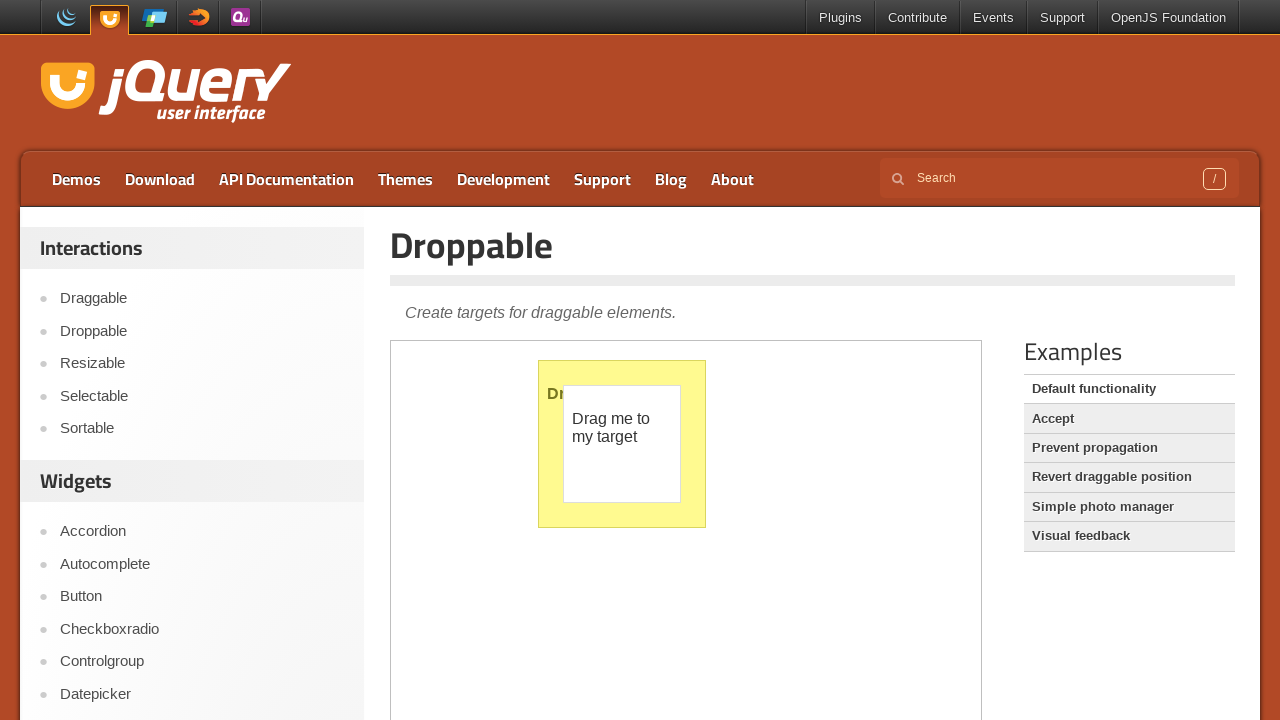

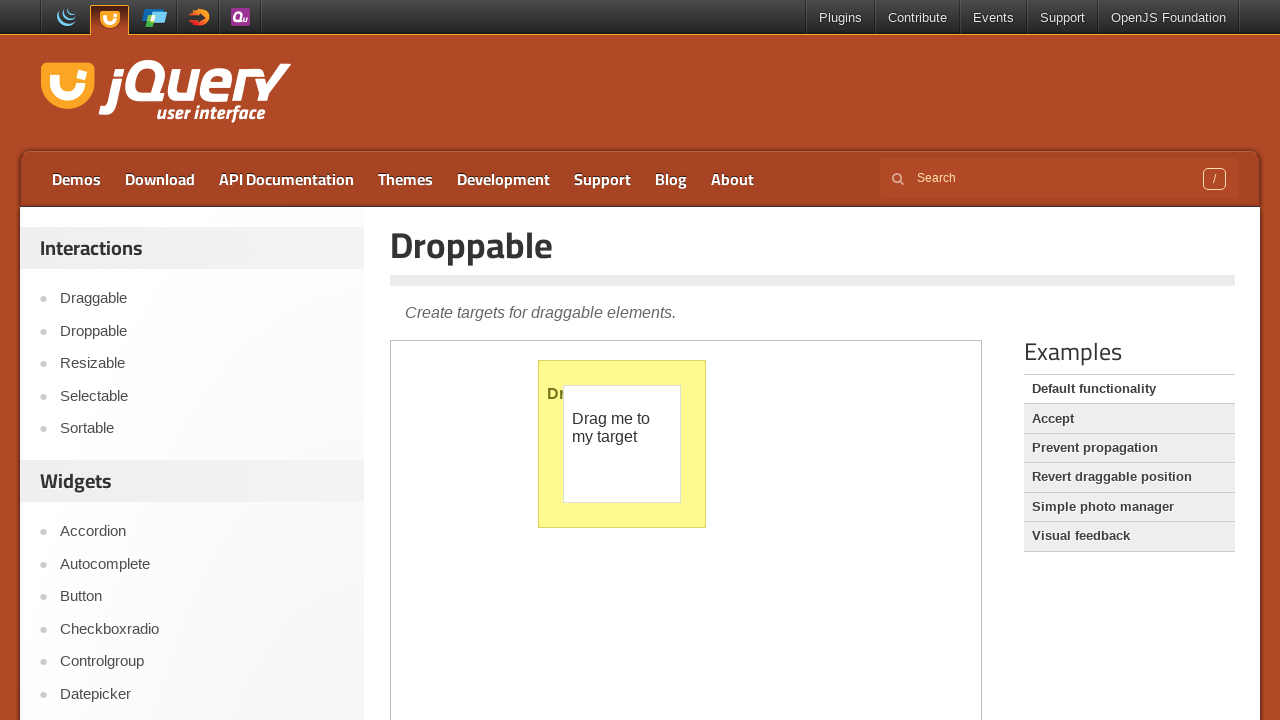